Duplicate test entry for test_eight_components - tests a web form by filling a text input and submitting

Starting URL: https://www.selenium.dev/selenium/web/web-form.html

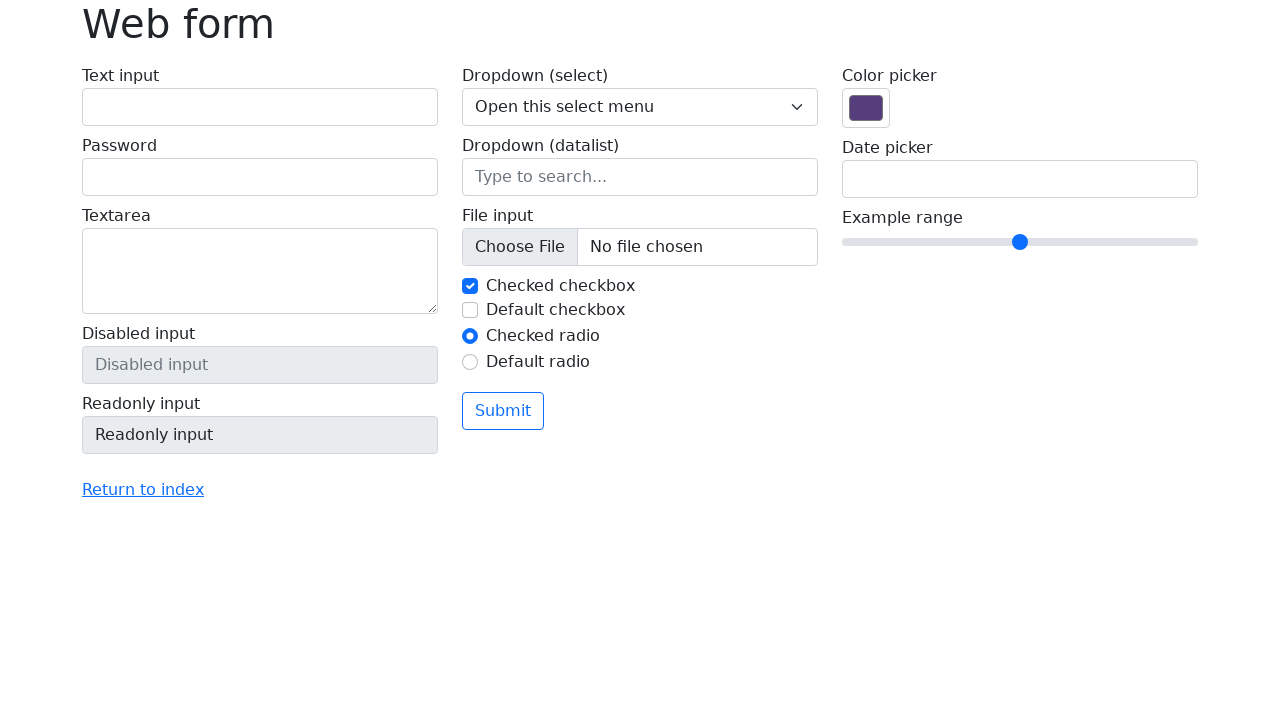

Verified page title is 'Web form'
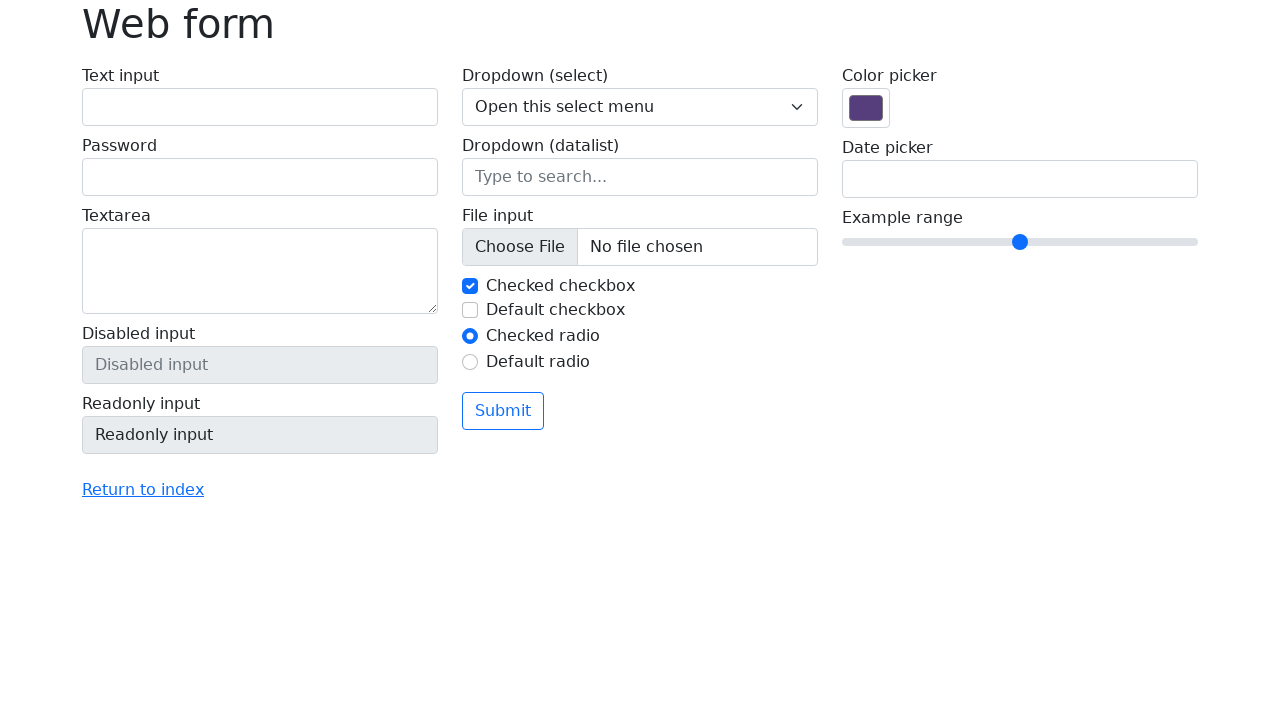

Filled text input with 'Selenium' on input[name='my-text']
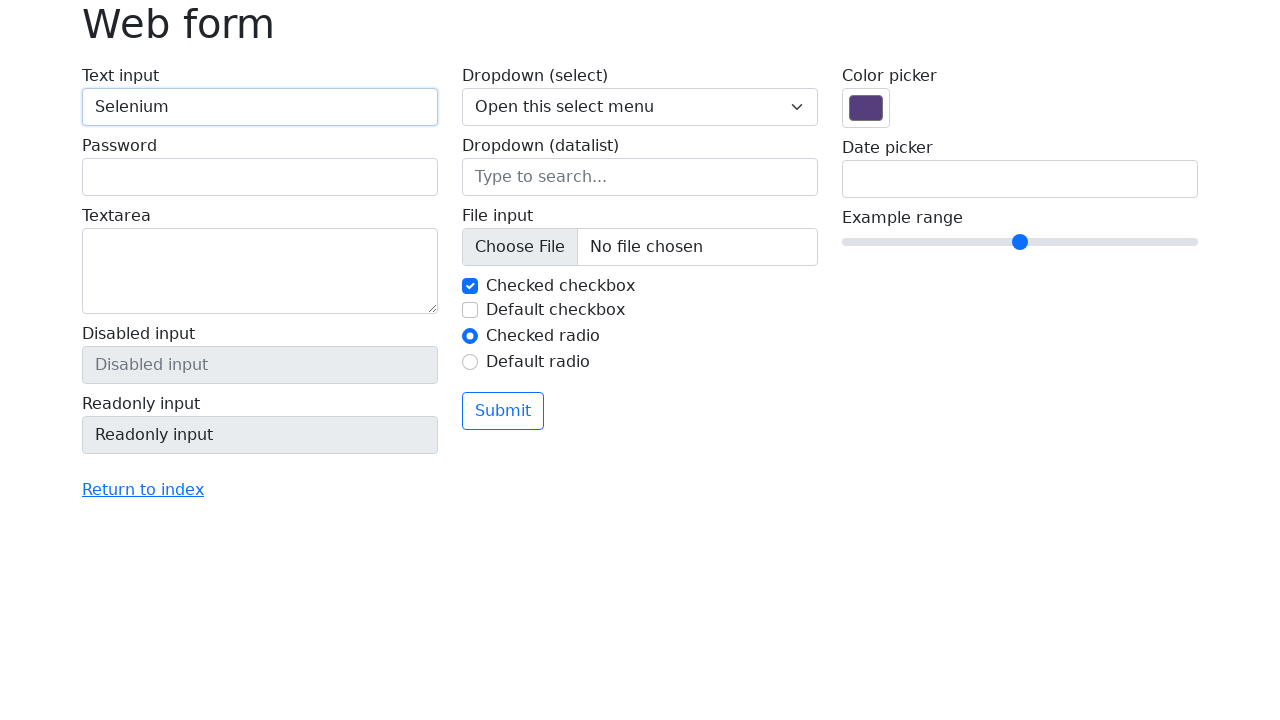

Clicked submit button at (503, 411) on button
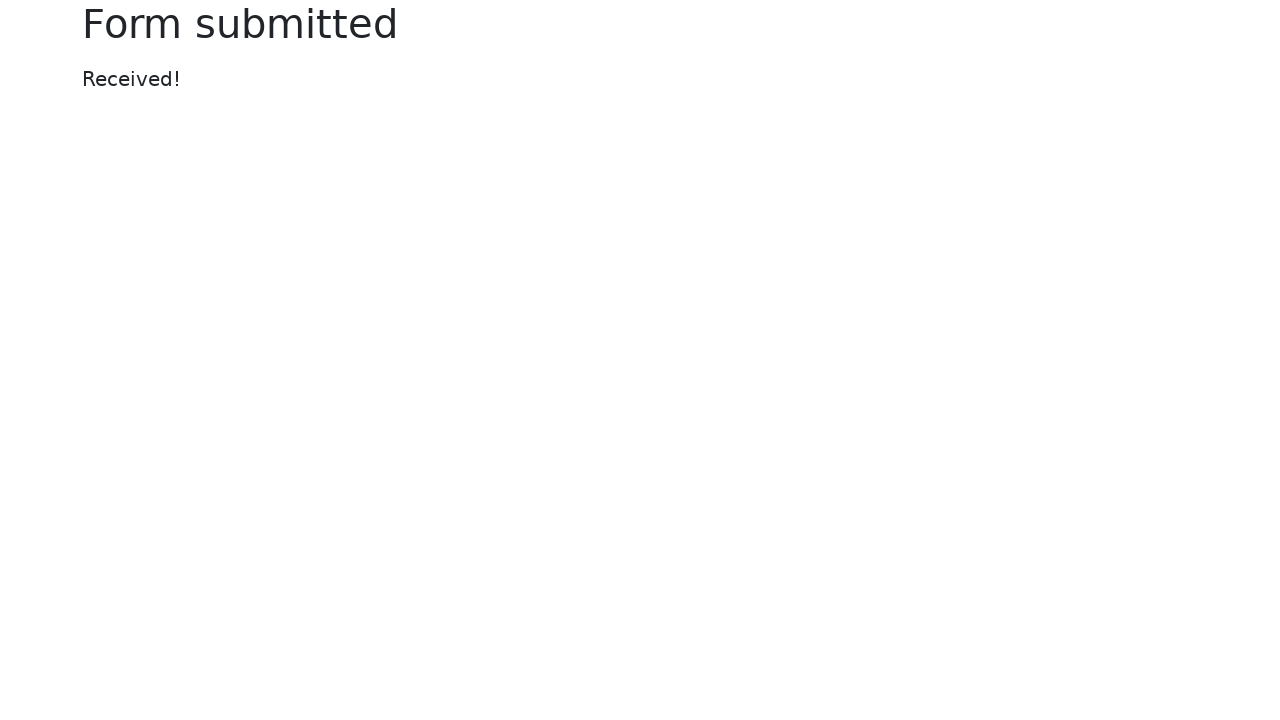

Success message appeared
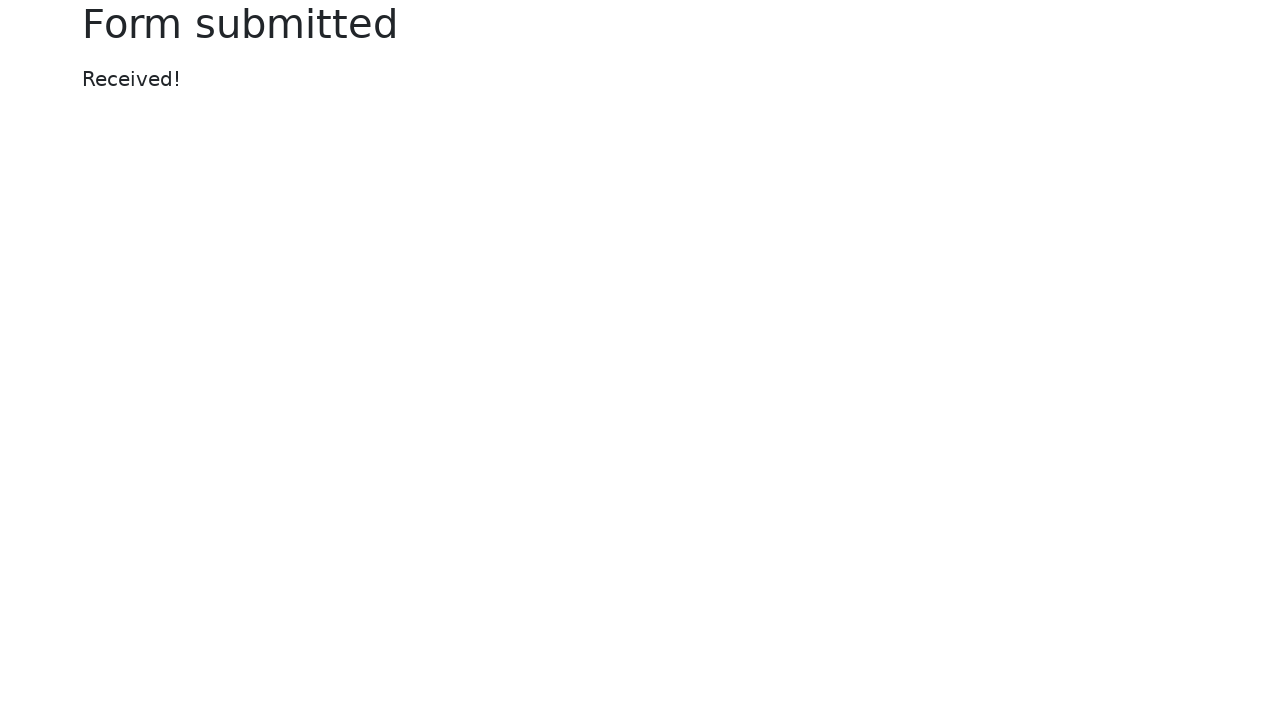

Verified success message contains 'Received!'
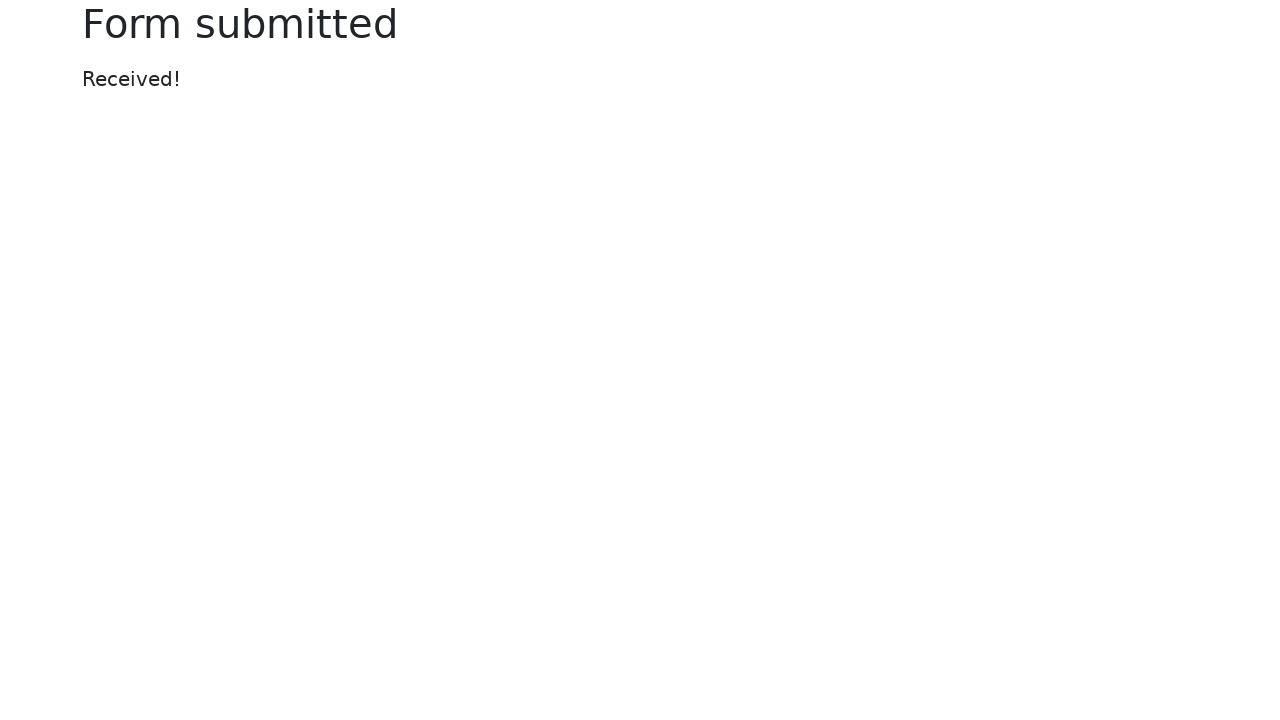

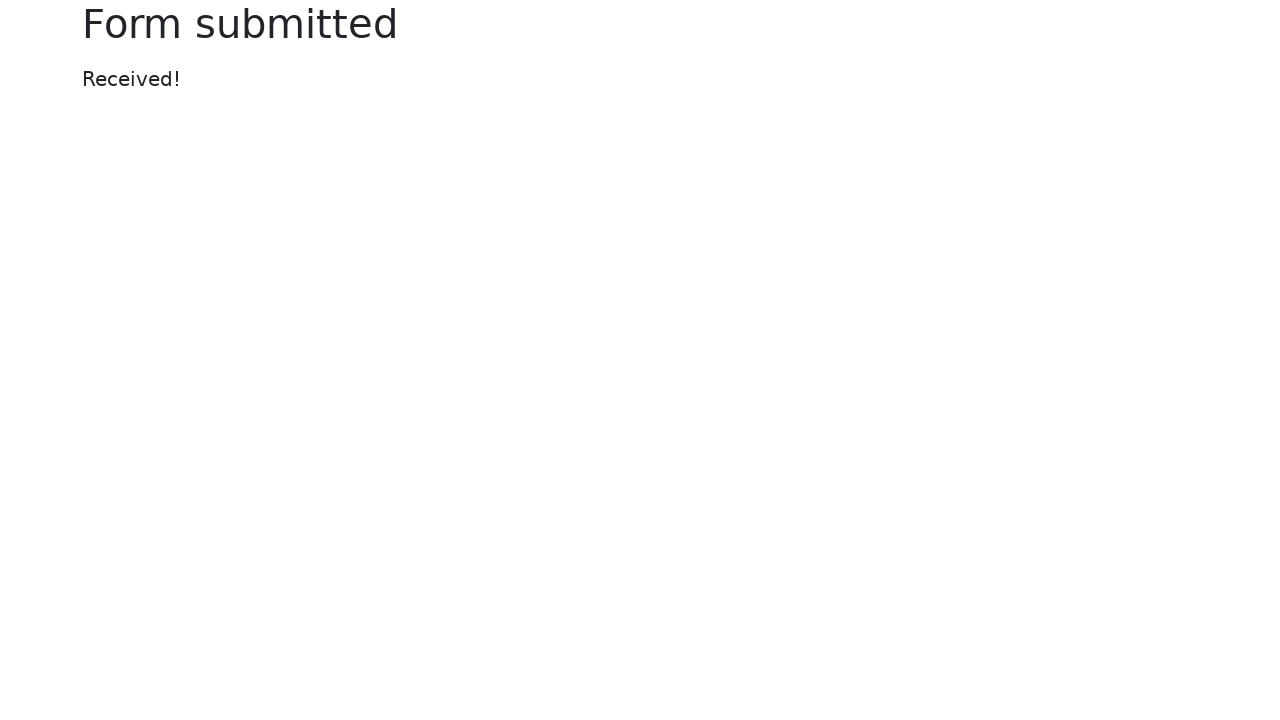